Tests file download functionality by navigating to the file download page, clicking a download link, and verifying the download completes successfully.

Starting URL: https://the-internet.herokuapp.com/

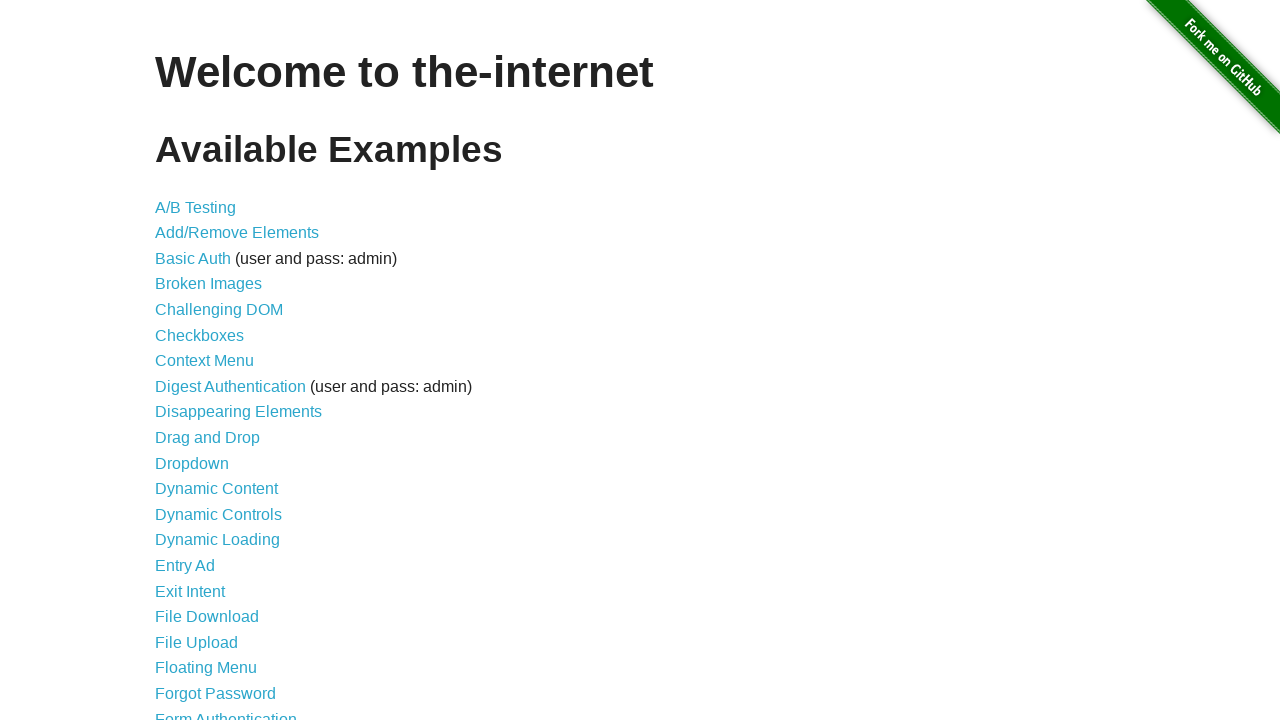

Clicked on File Download link at (207, 617) on xpath=//a[normalize-space()='File Download']
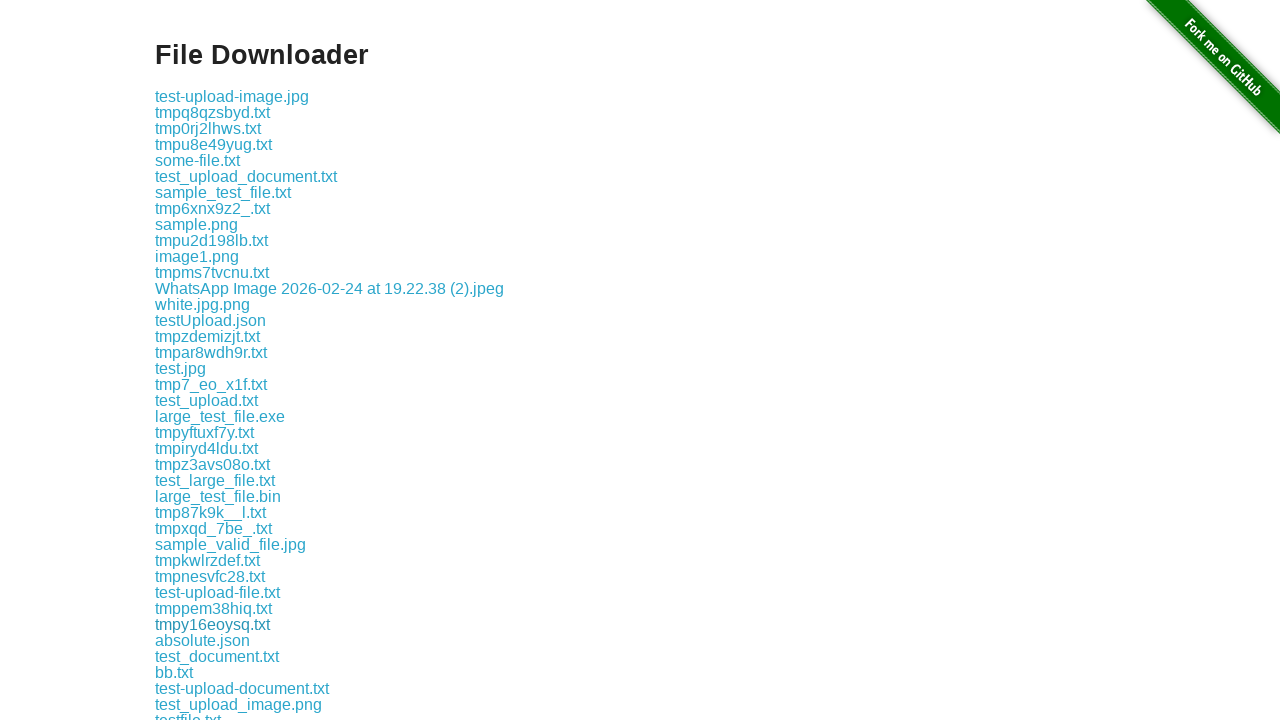

Navigated to file download page
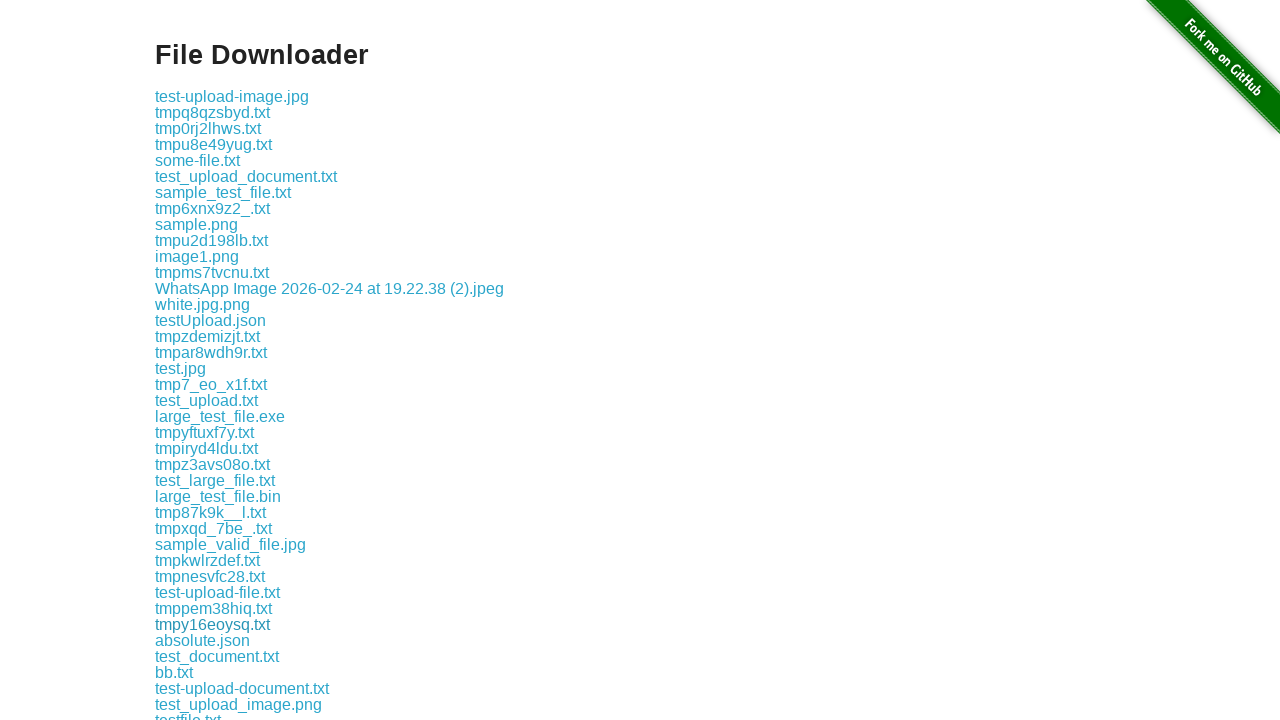

Download links loaded on the page
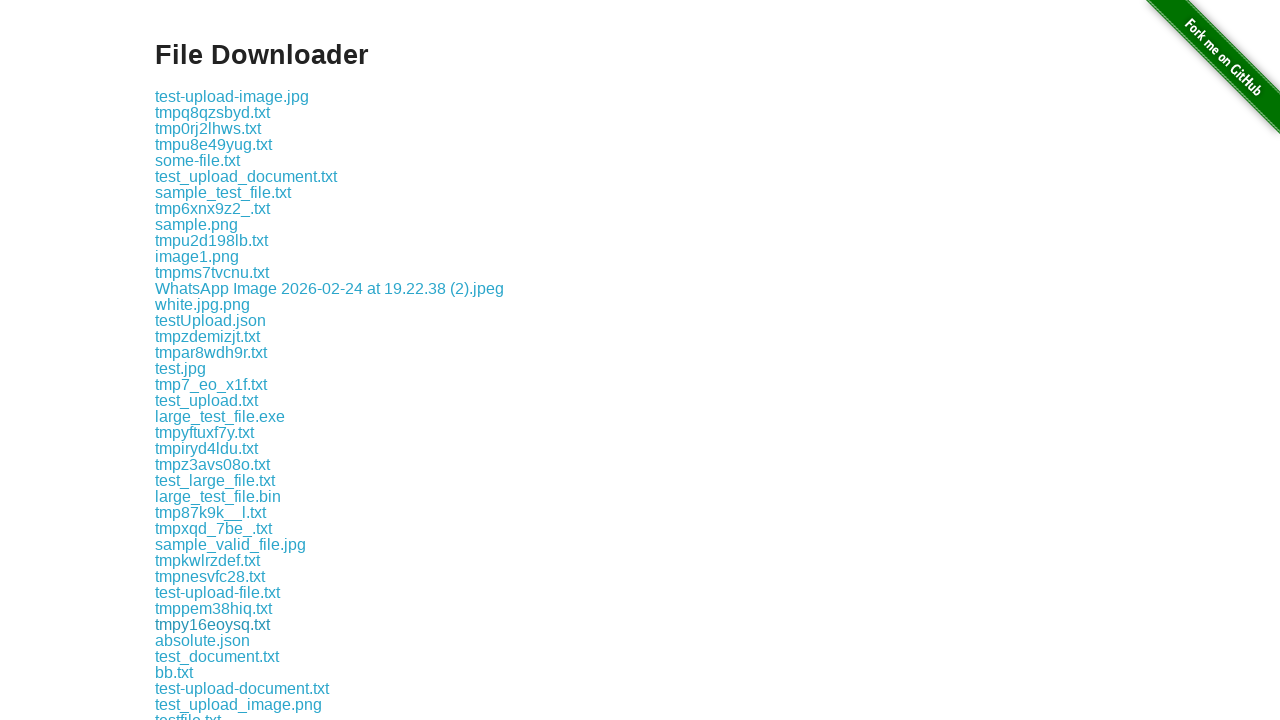

Clicked first download link to initiate file download at (232, 96) on a[href*='download/'] >> nth=0
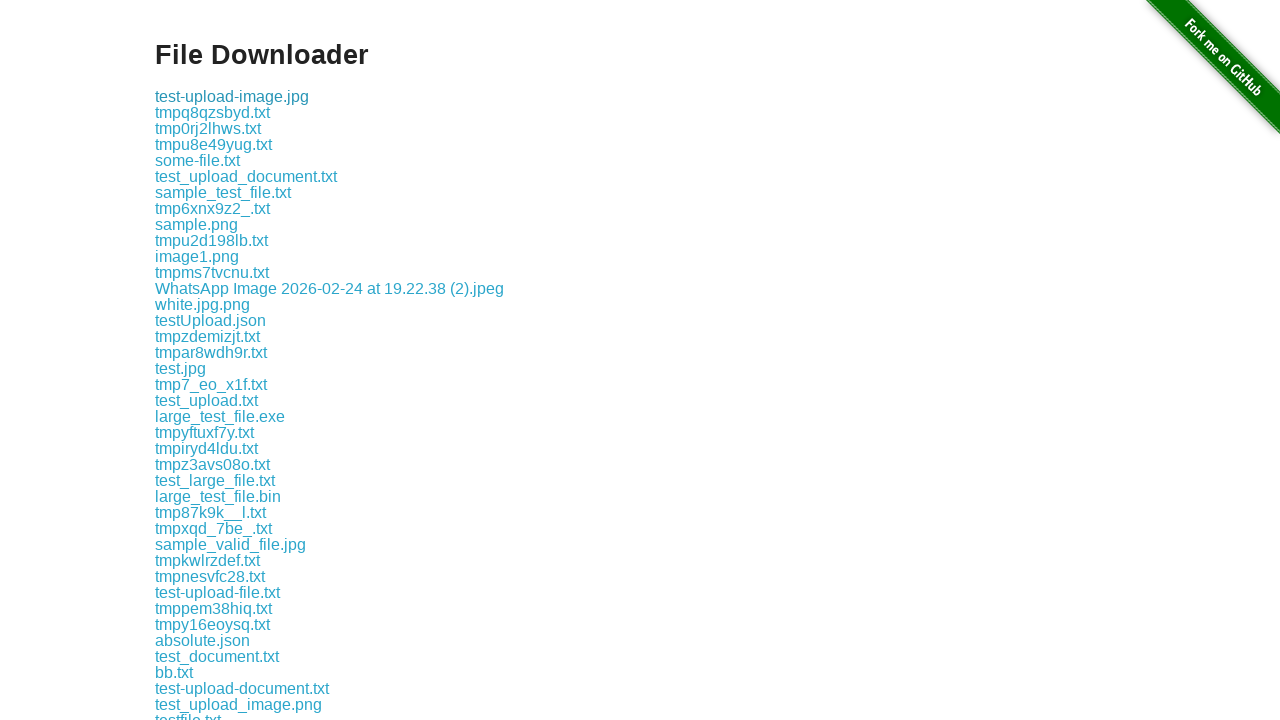

Verified download filename: test-upload-image.jpg
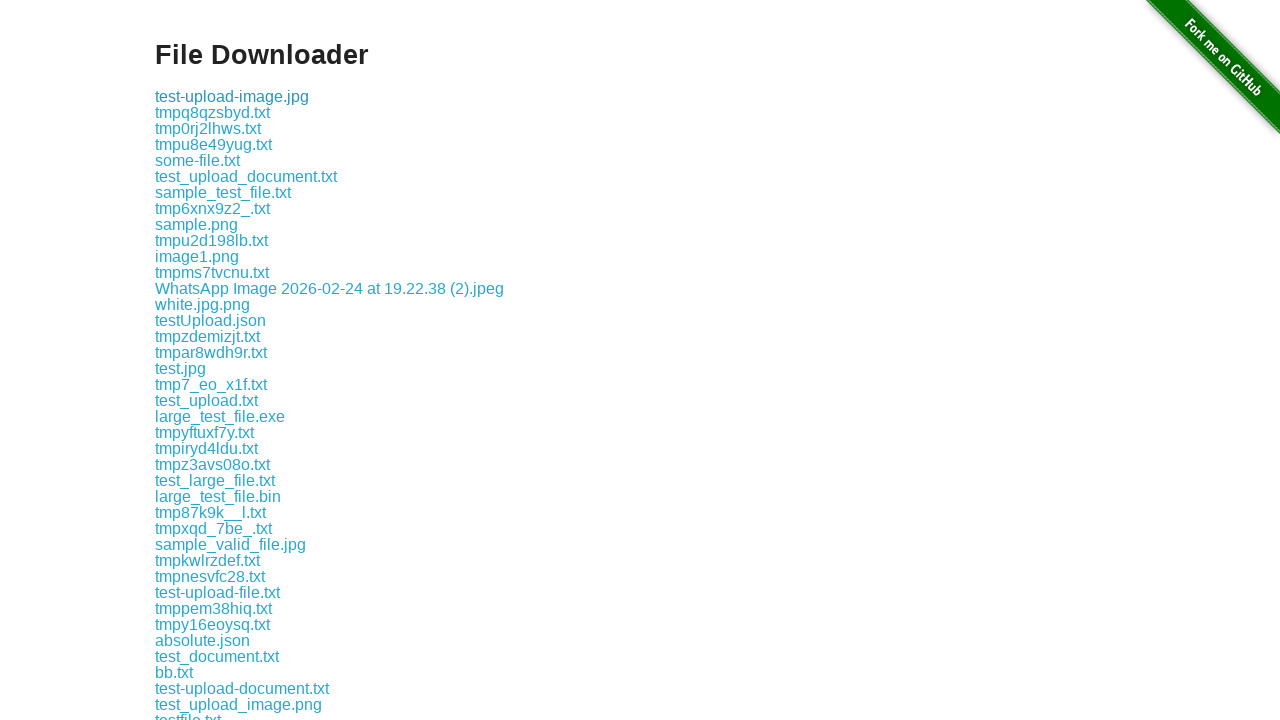

Saved downloaded file to temporary location: /tmp/tmpyzb5l556_test-upload-image.jpg
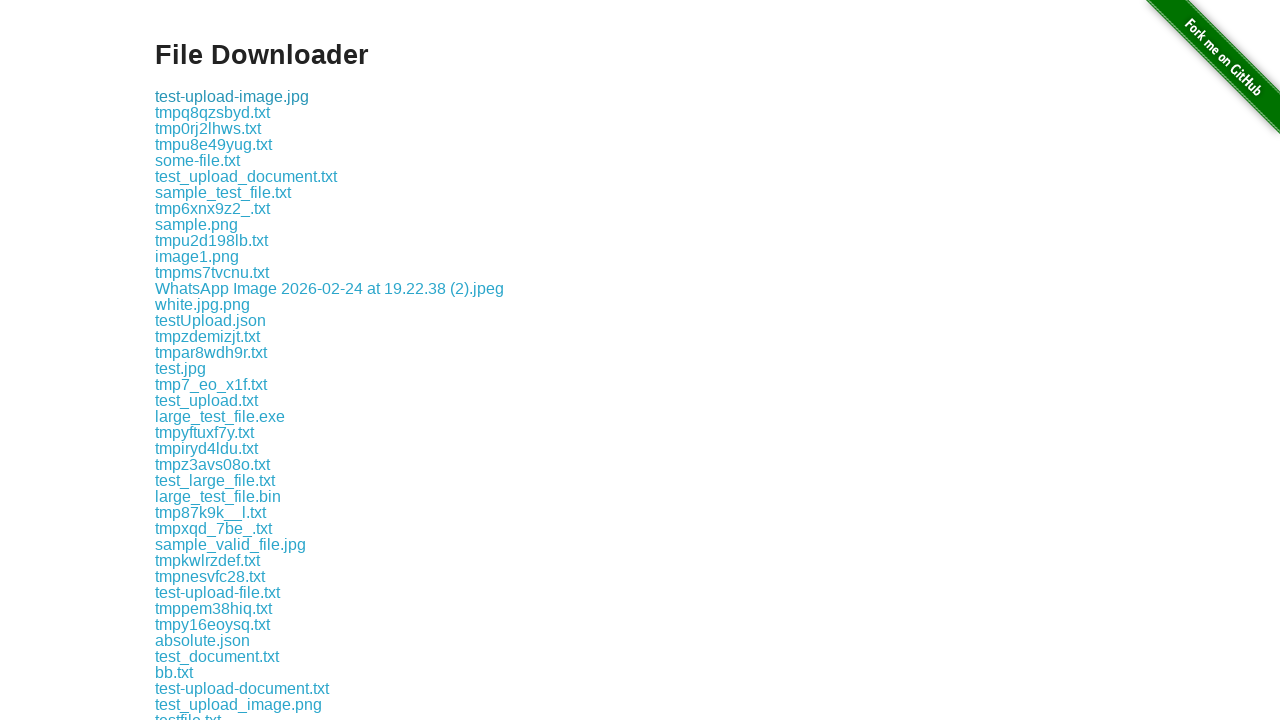

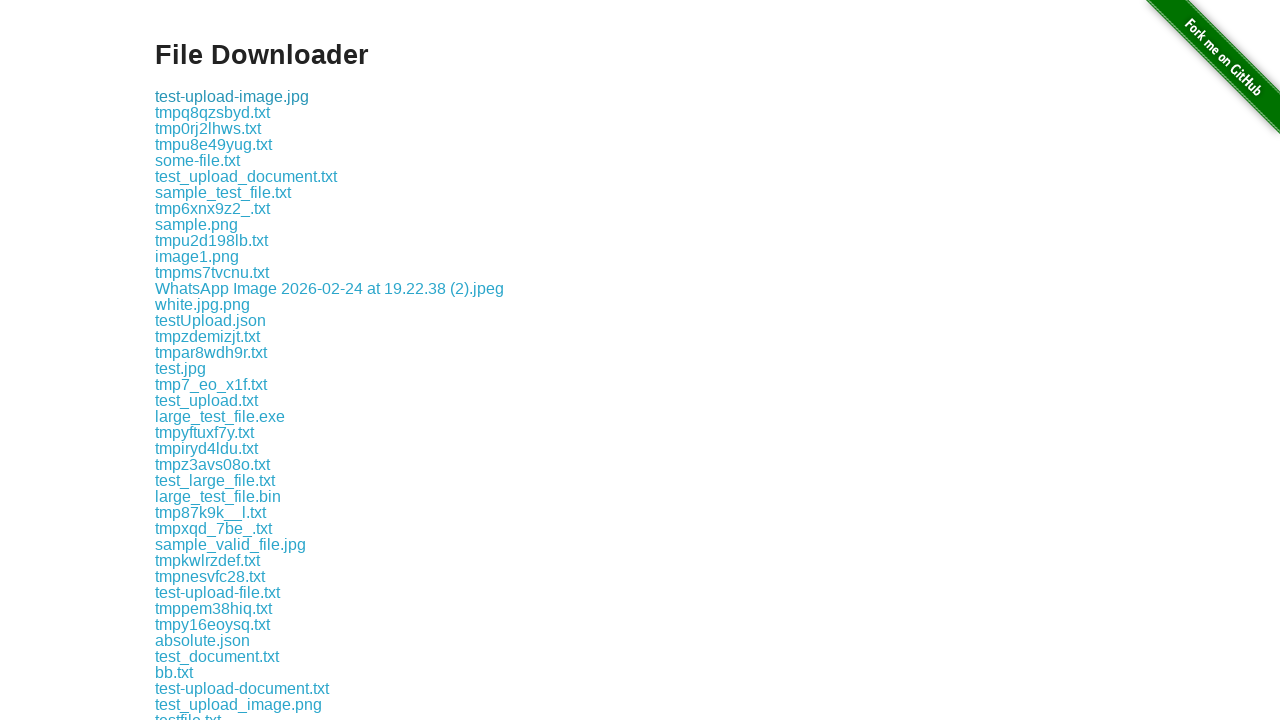